Tests waitFor functionality on a test page by dynamically adding child elements via JavaScript and verifying they appear correctly with proper text content

Starting URL: http://admc.io/wd/test-pages/guinea-pig.html

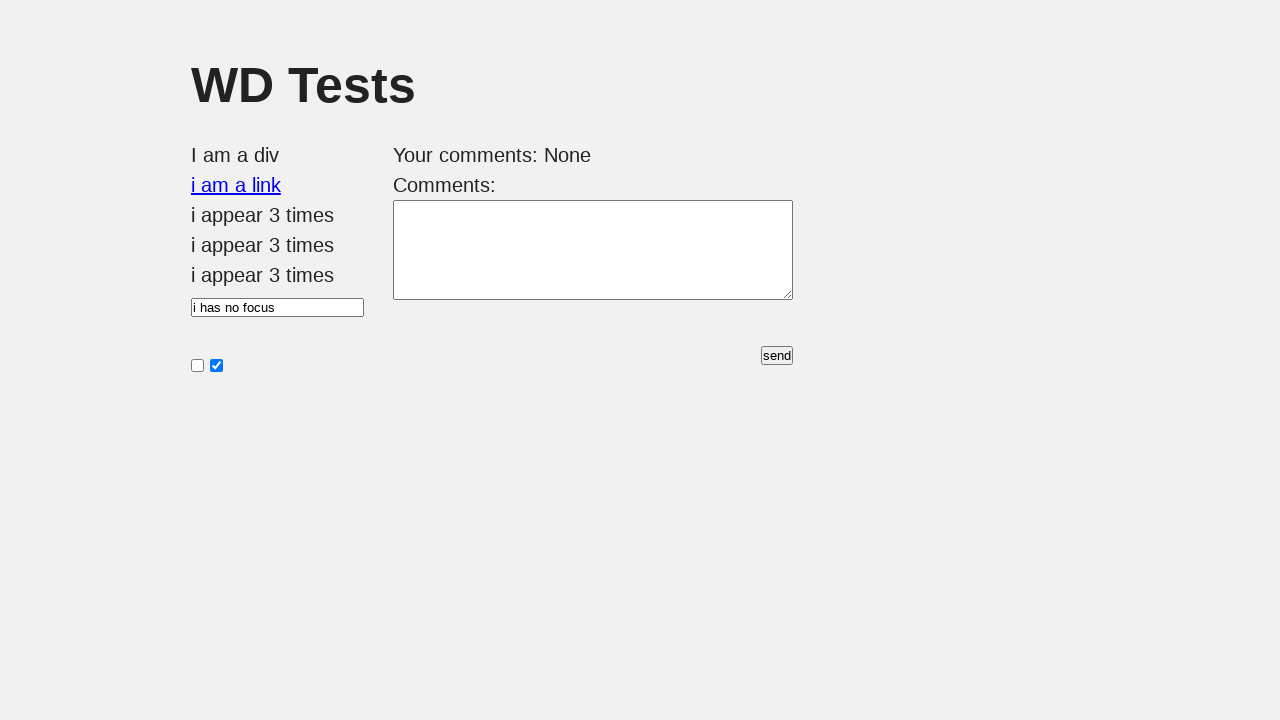

Verified page title is 'WD Tests'
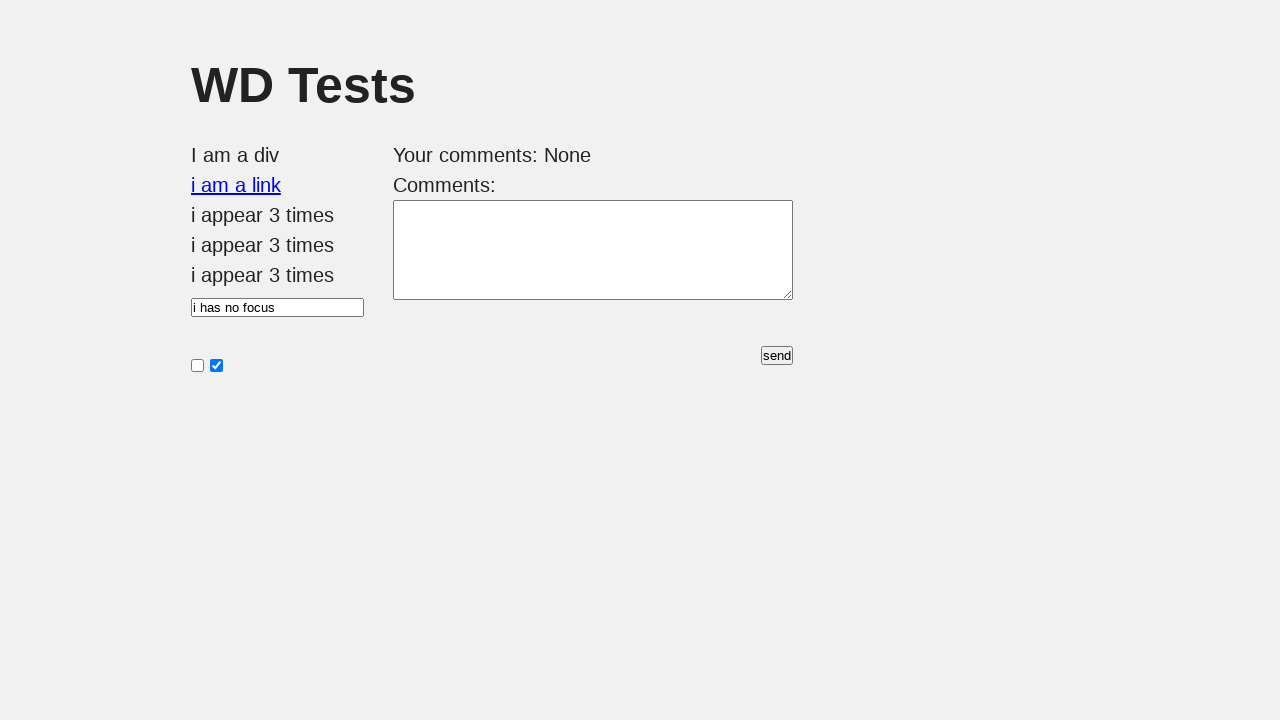

Cleared all children from target element #i_am_an_id
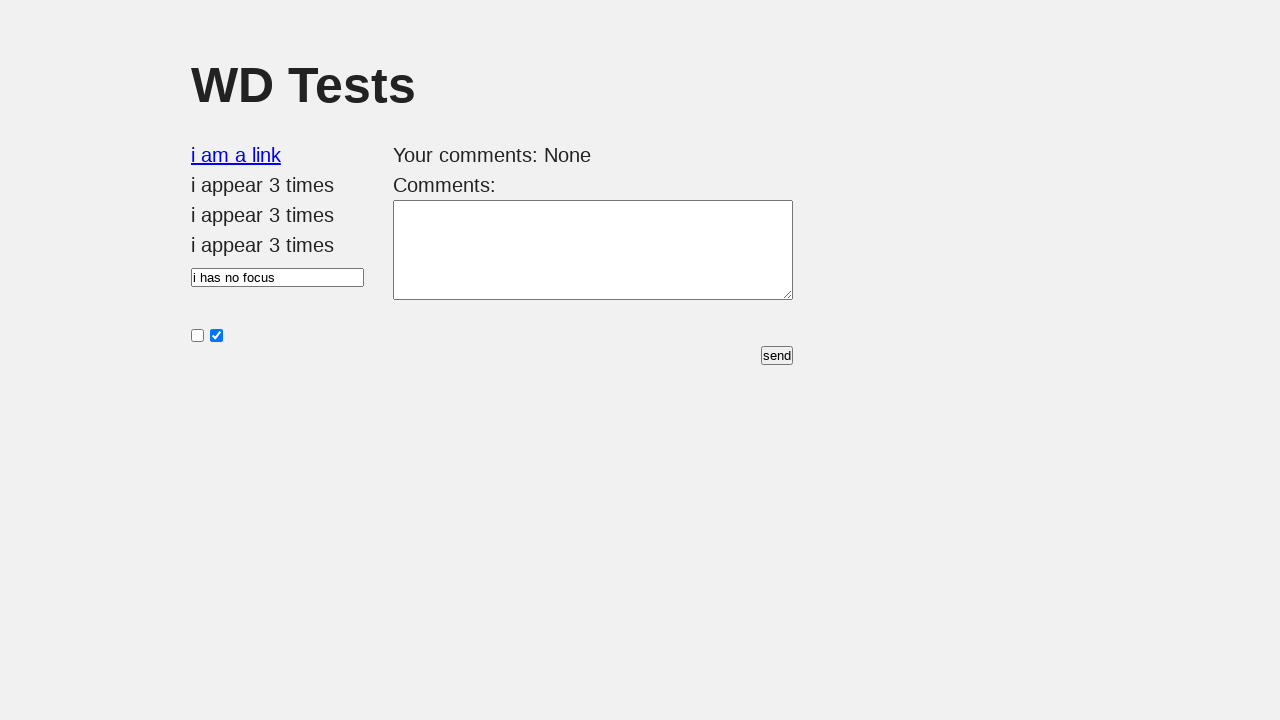

Initiated delayed JavaScript to add child element after 500ms
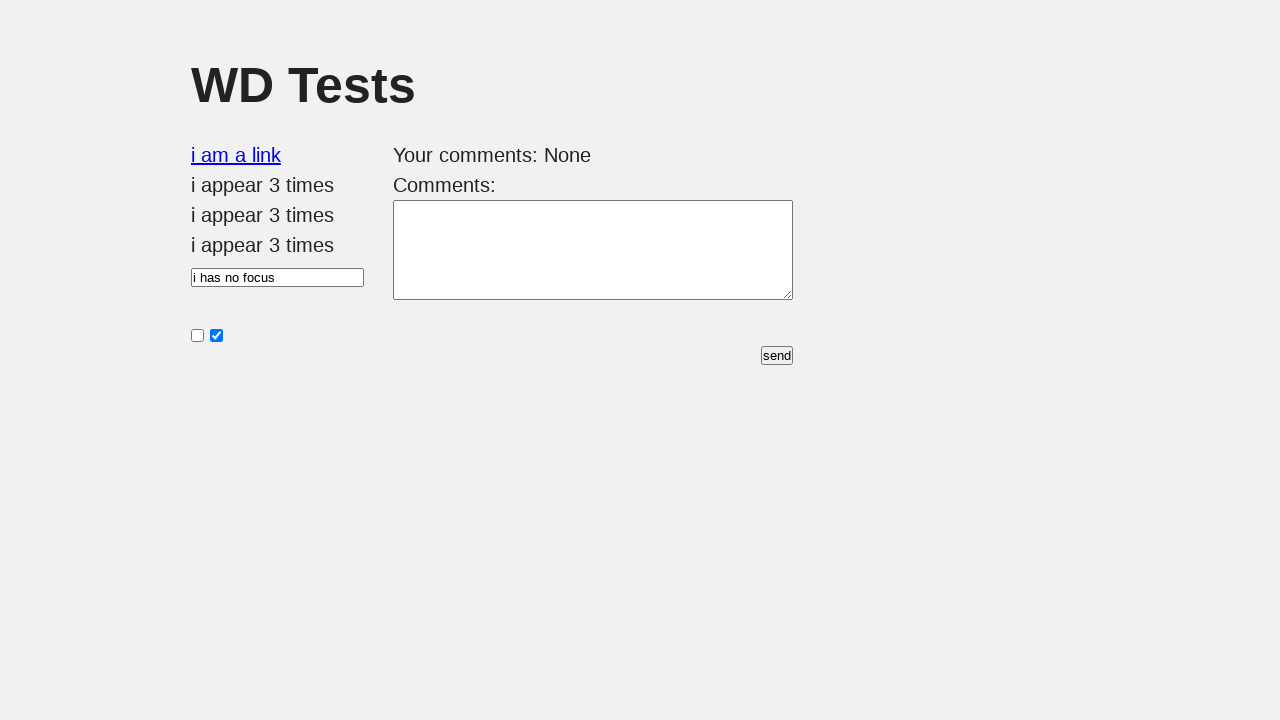

Waited for child element to appear in DOM
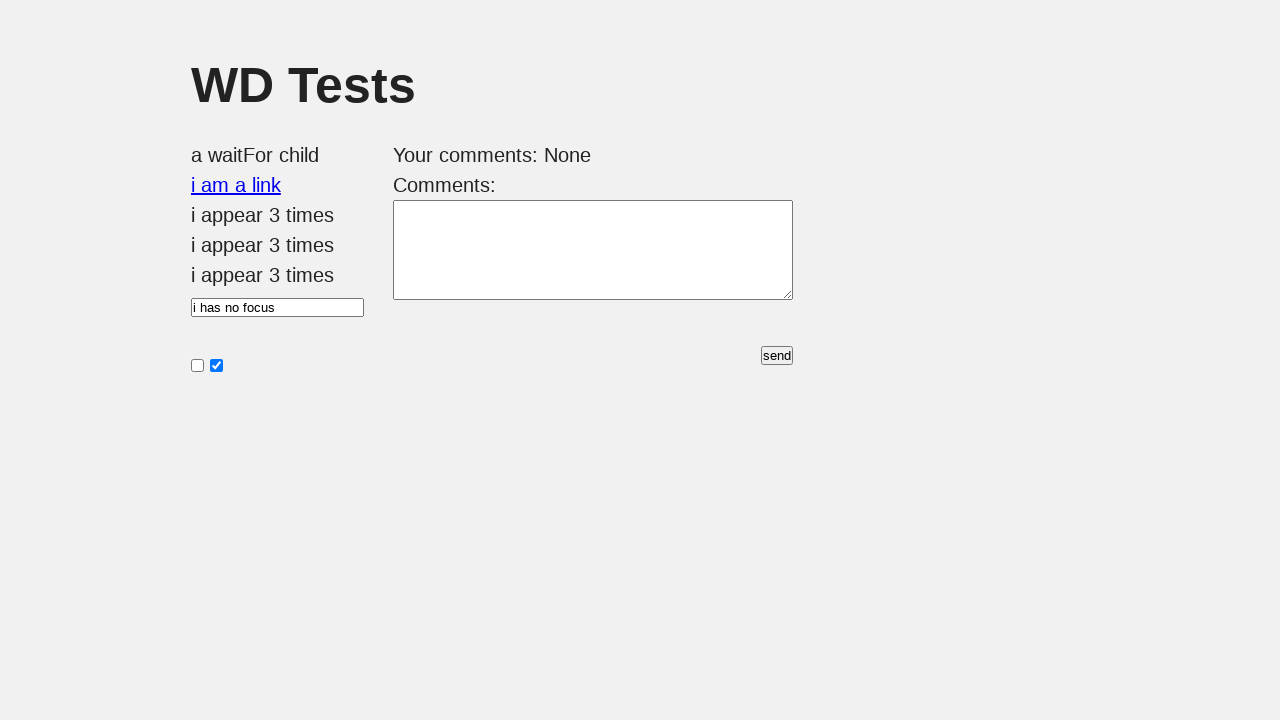

Verified child element text content is 'a waitFor child'
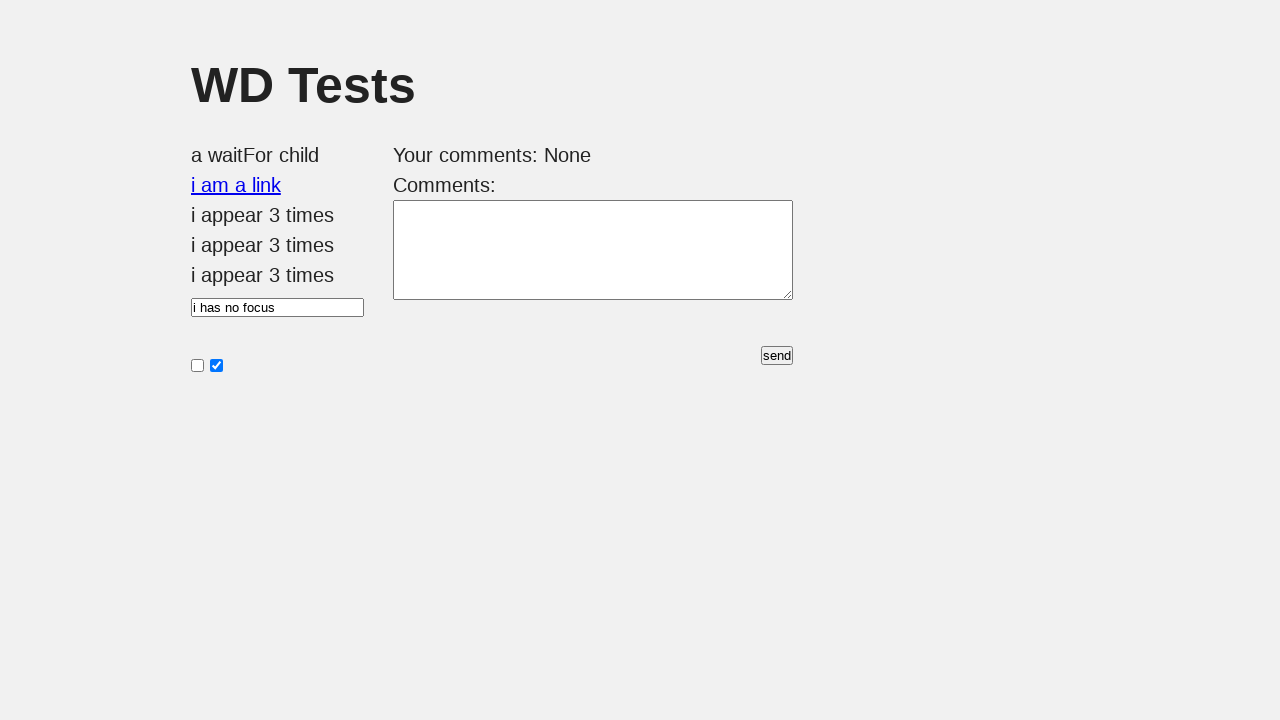

Verified child element is visible
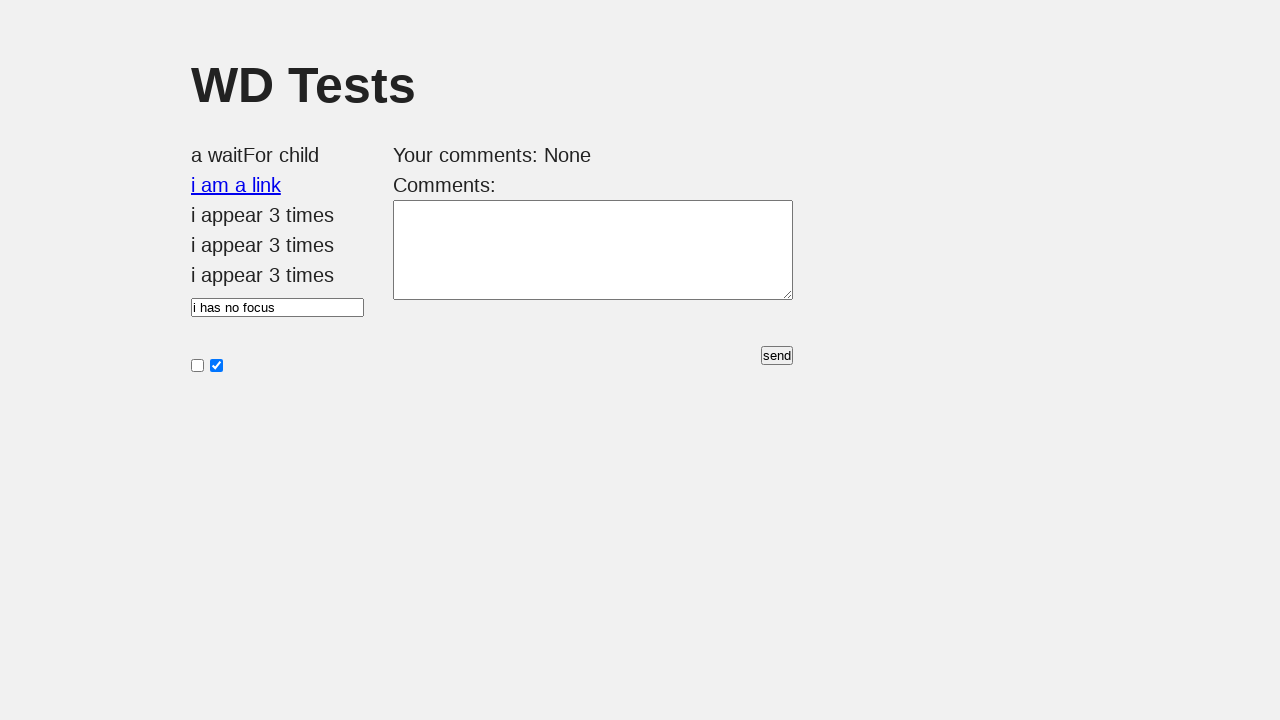

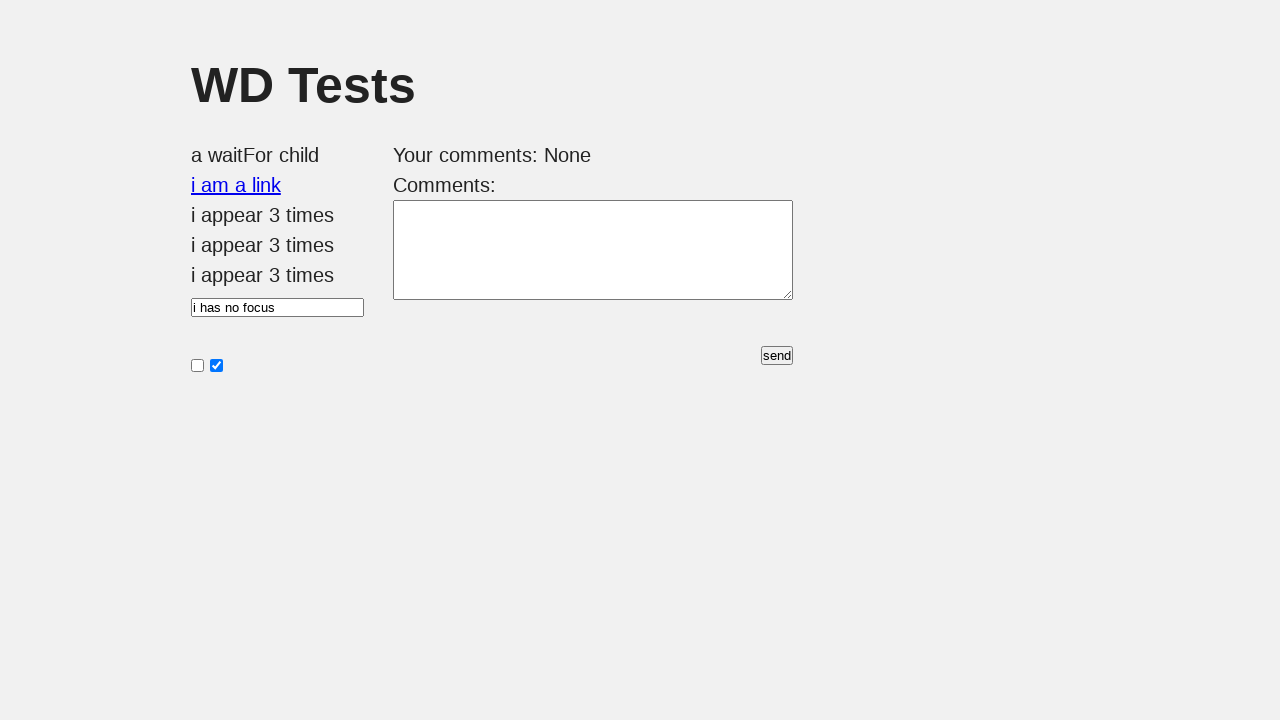